Tests drag and drop functionality by dragging an element from source to target on jQuery UI demo page

Starting URL: http://jqueryui.com/resources/demos/droppable/default.html

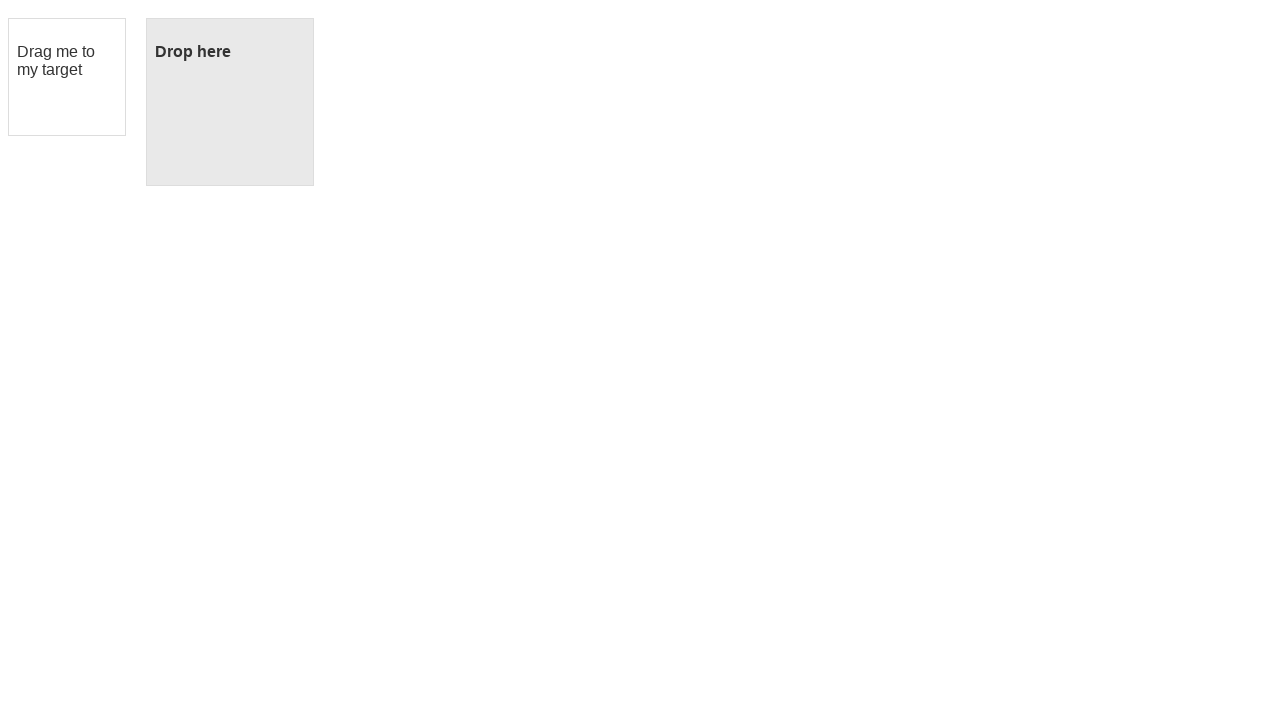

Navigated to jQuery UI droppable demo page
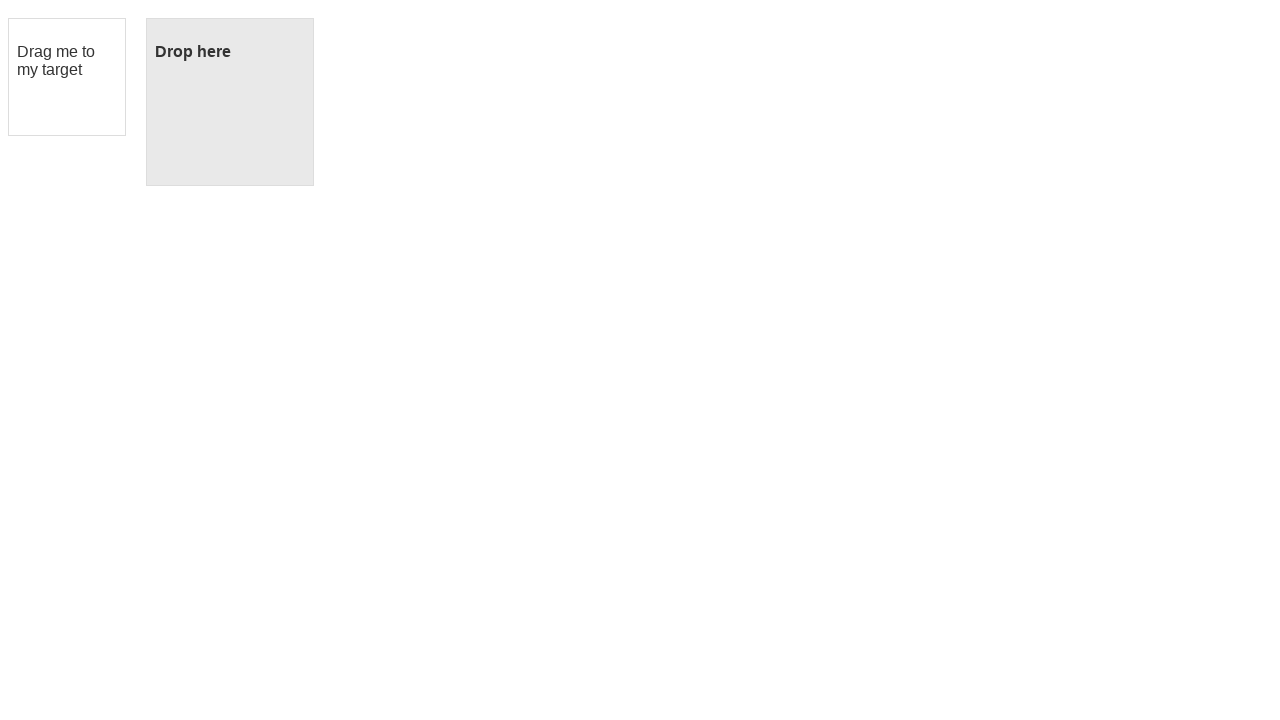

Located the draggable element
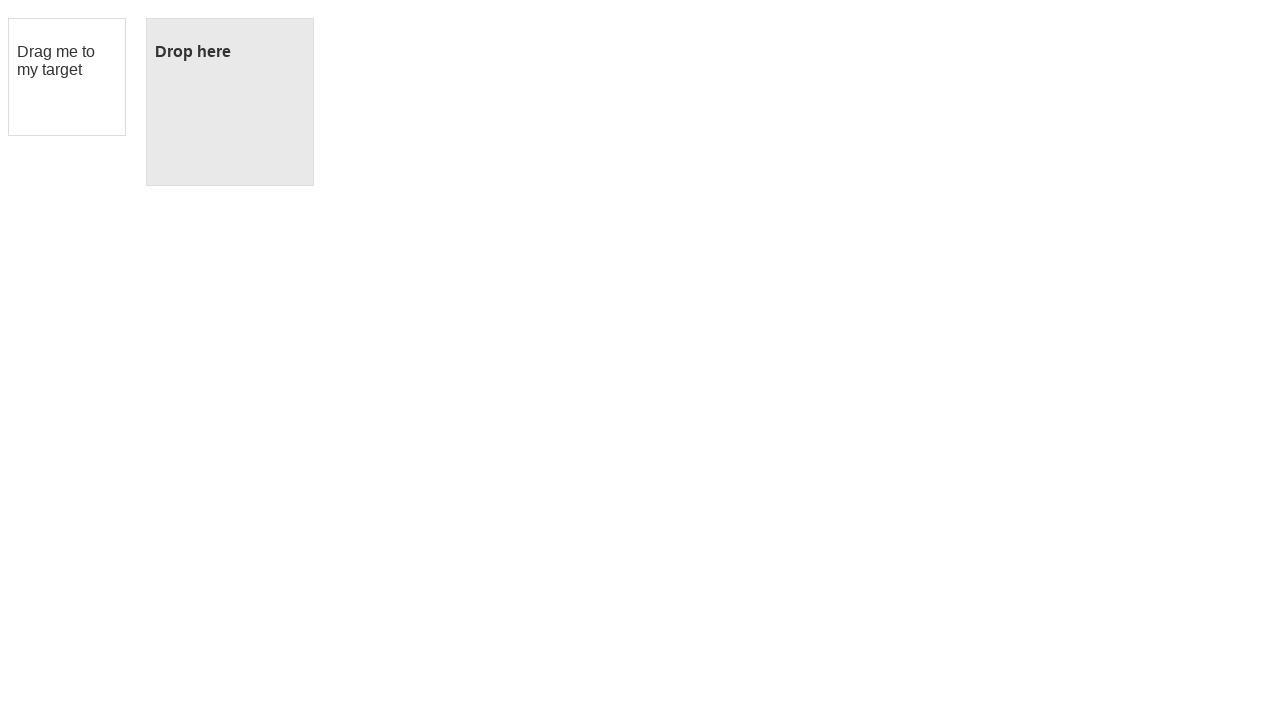

Located the droppable target element
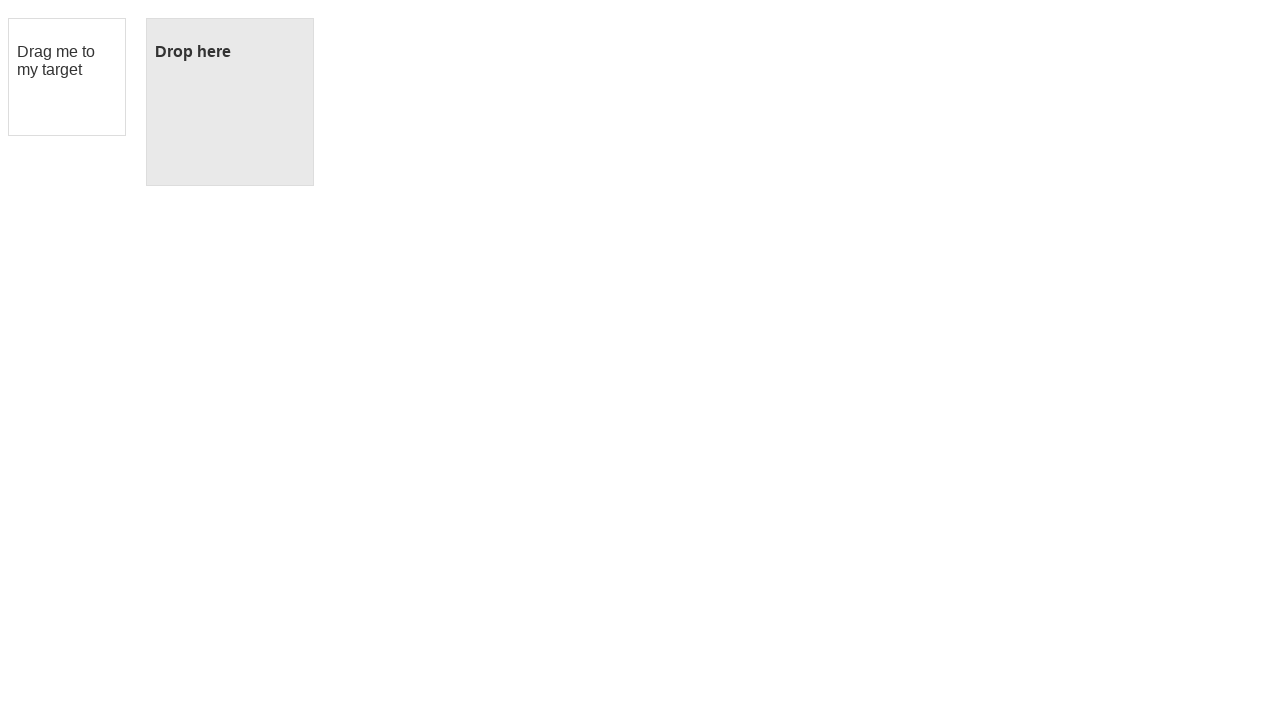

Dragged element to target - drag and drop completed at (230, 102)
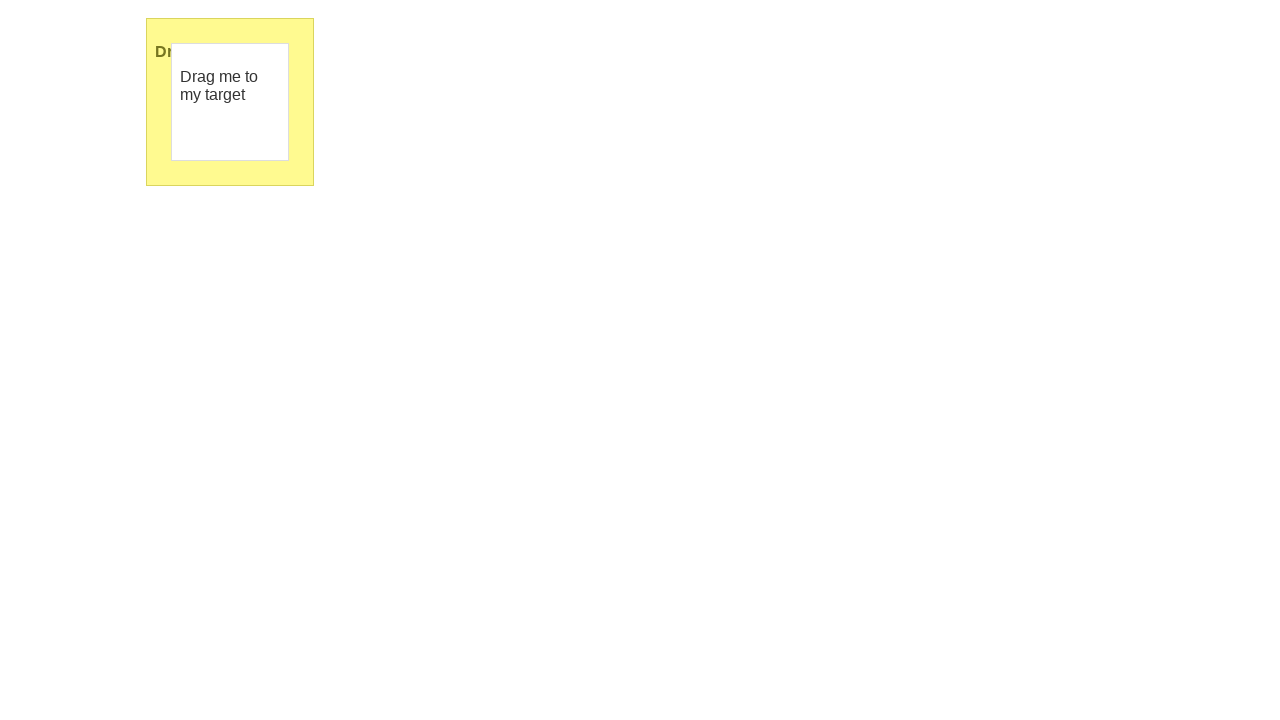

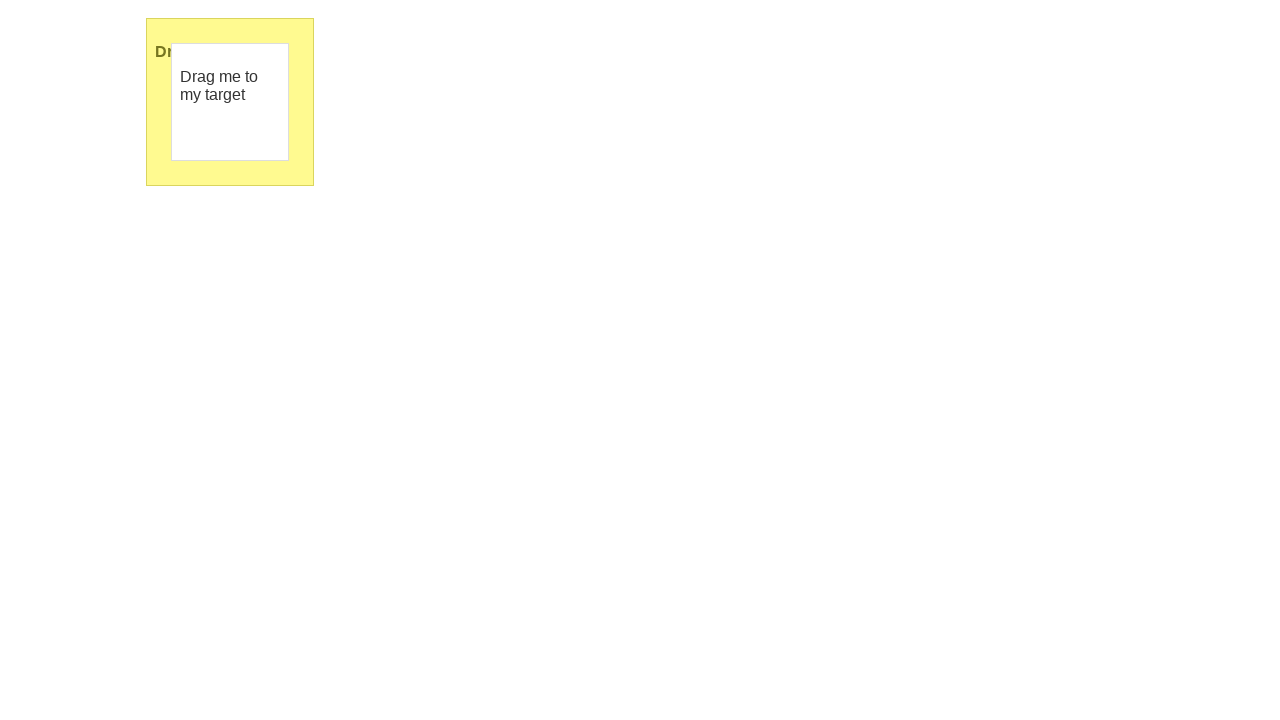